Tests a button click interaction and verifies that a success message appears after clicking

Starting URL: http://suninjuly.github.io/wait1.html

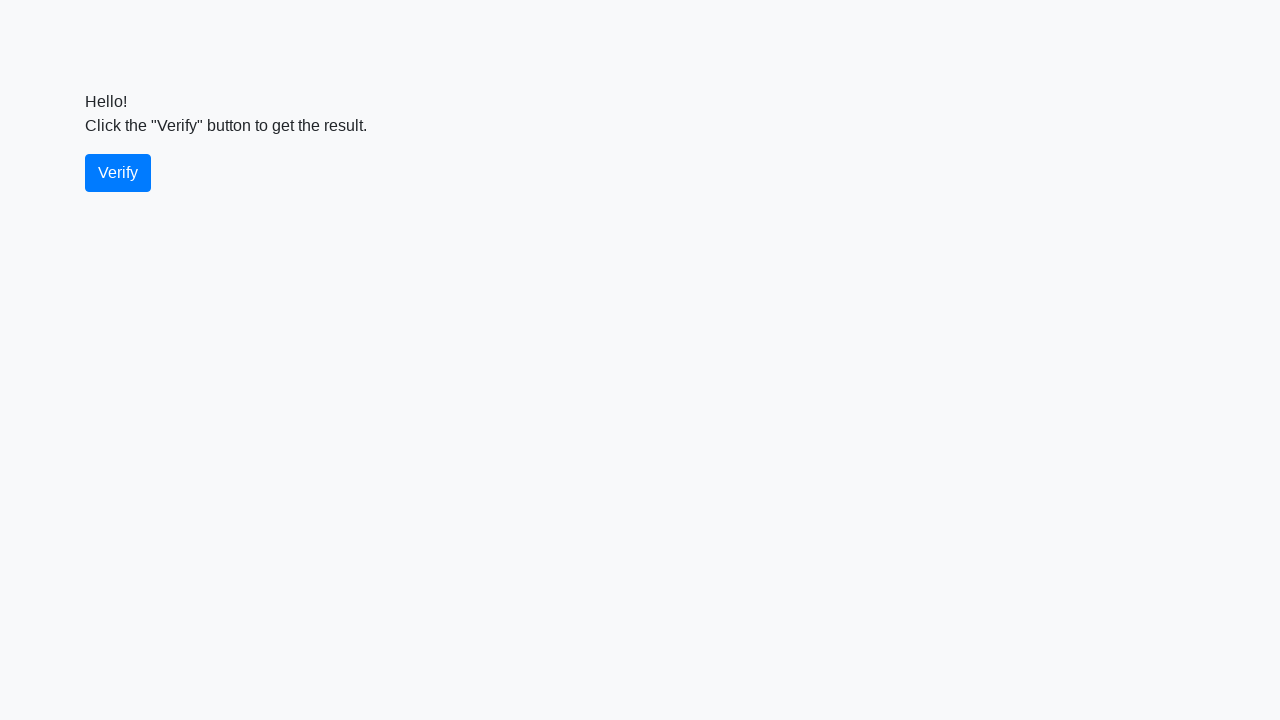

Clicked the verify button at (118, 173) on xpath=//button[contains(@id, 'verify')]
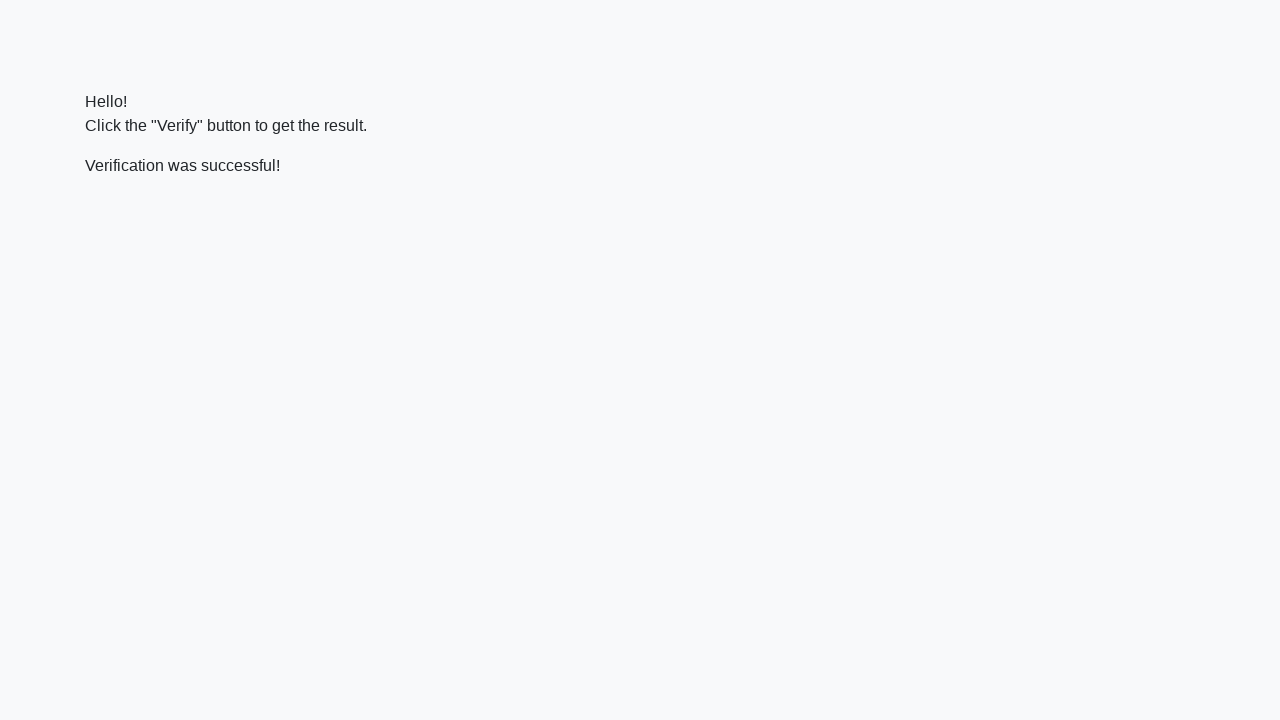

Success message appeared and is visible
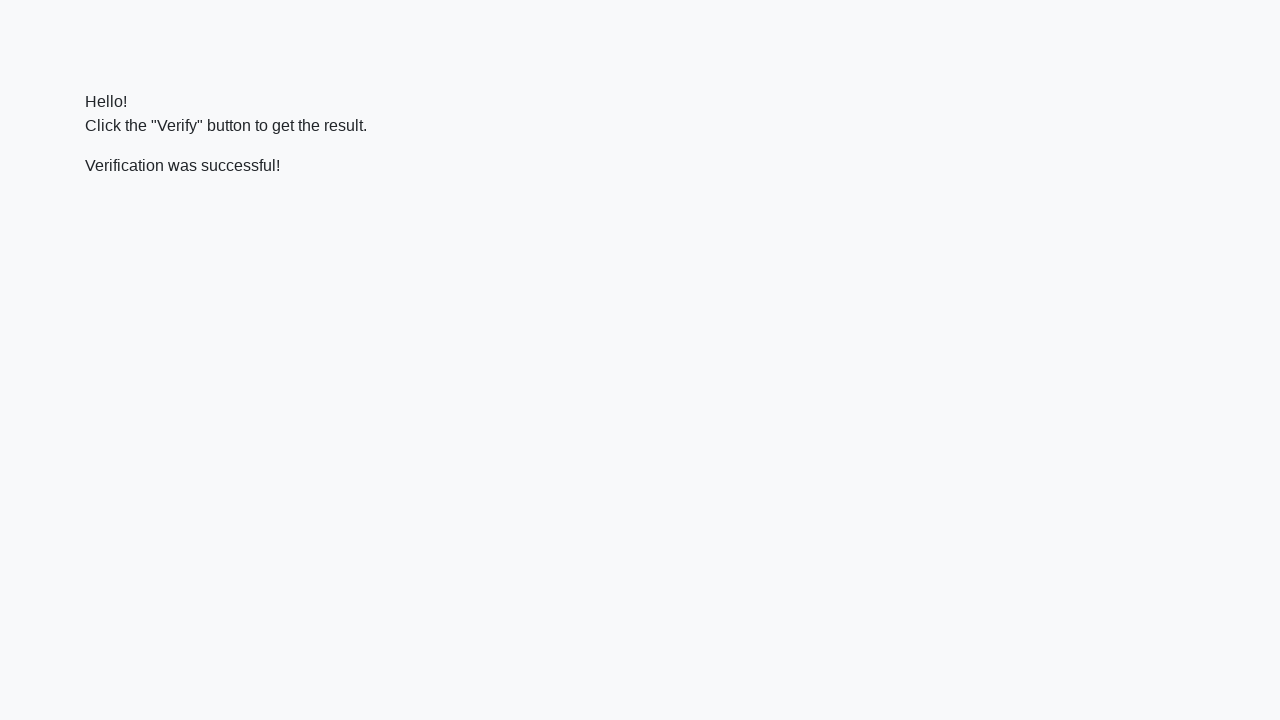

Verified that success message contains 'successful'
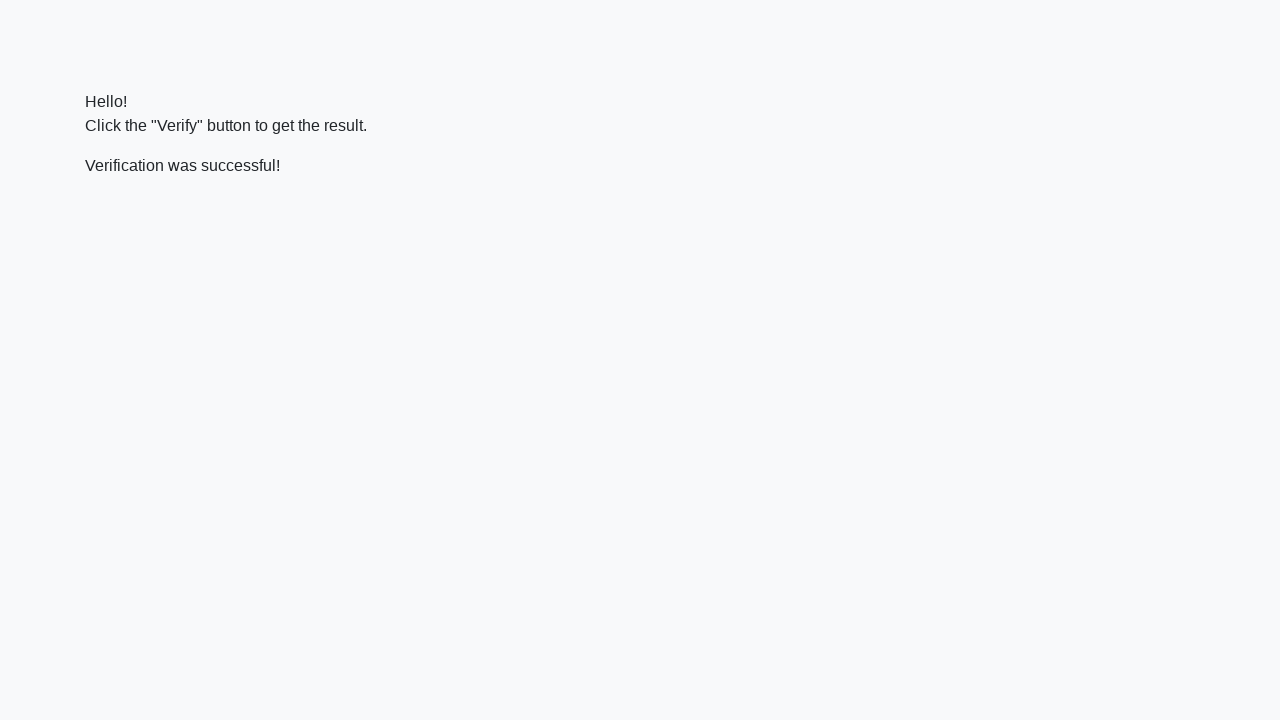

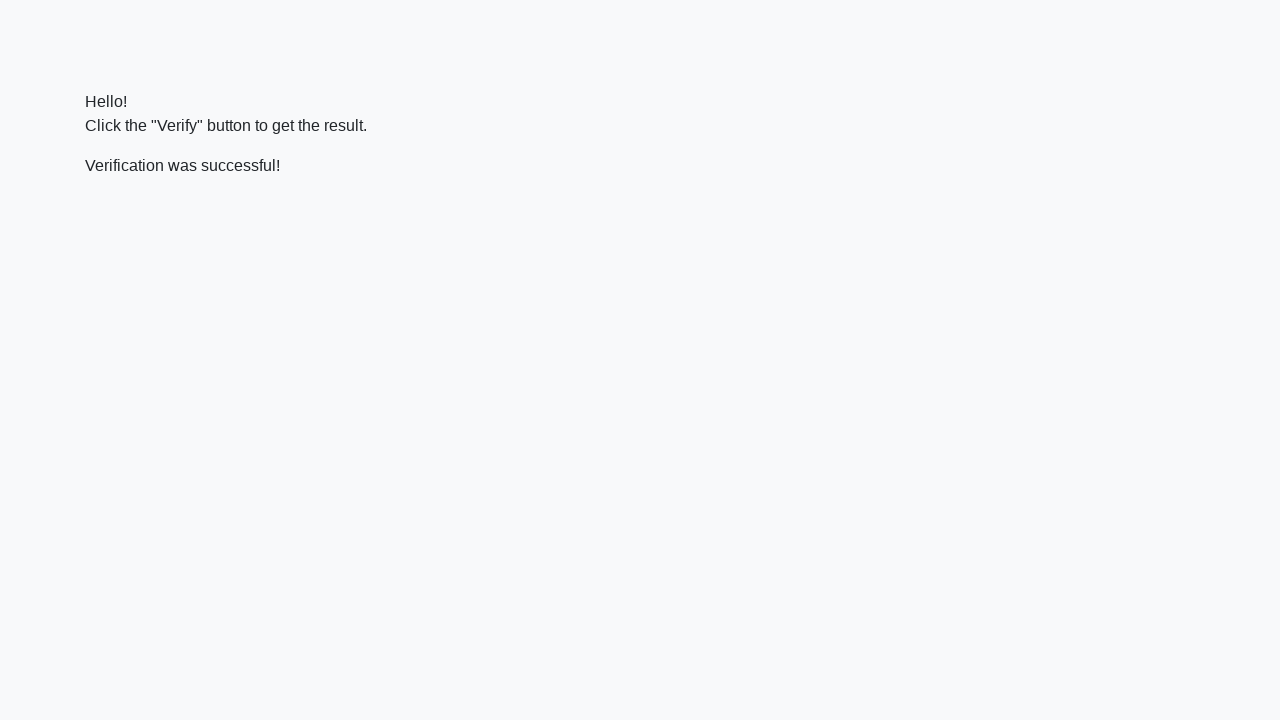